Tests mouse hover functionality by hovering over a dropdown button and then hovering over a dropdown menu item

Starting URL: https://testautomationpractice.blogspot.com/

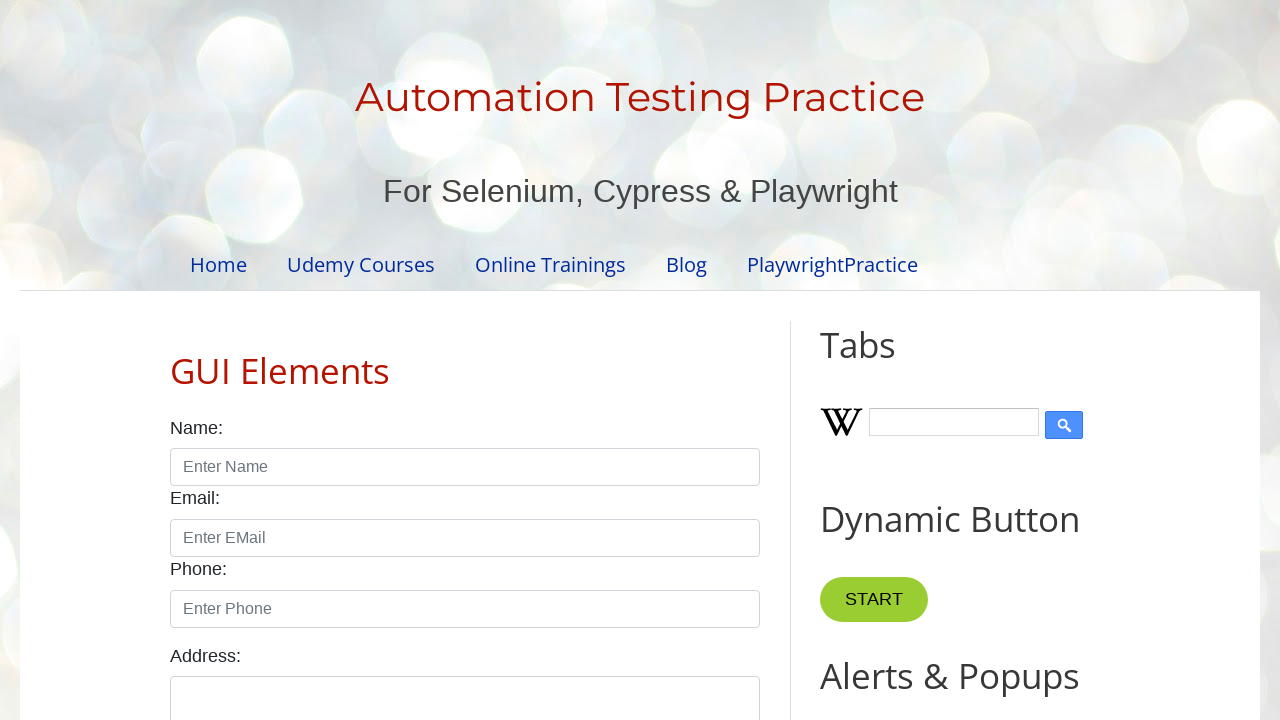

Hovered over dropdown button at (868, 360) on .dropbtn
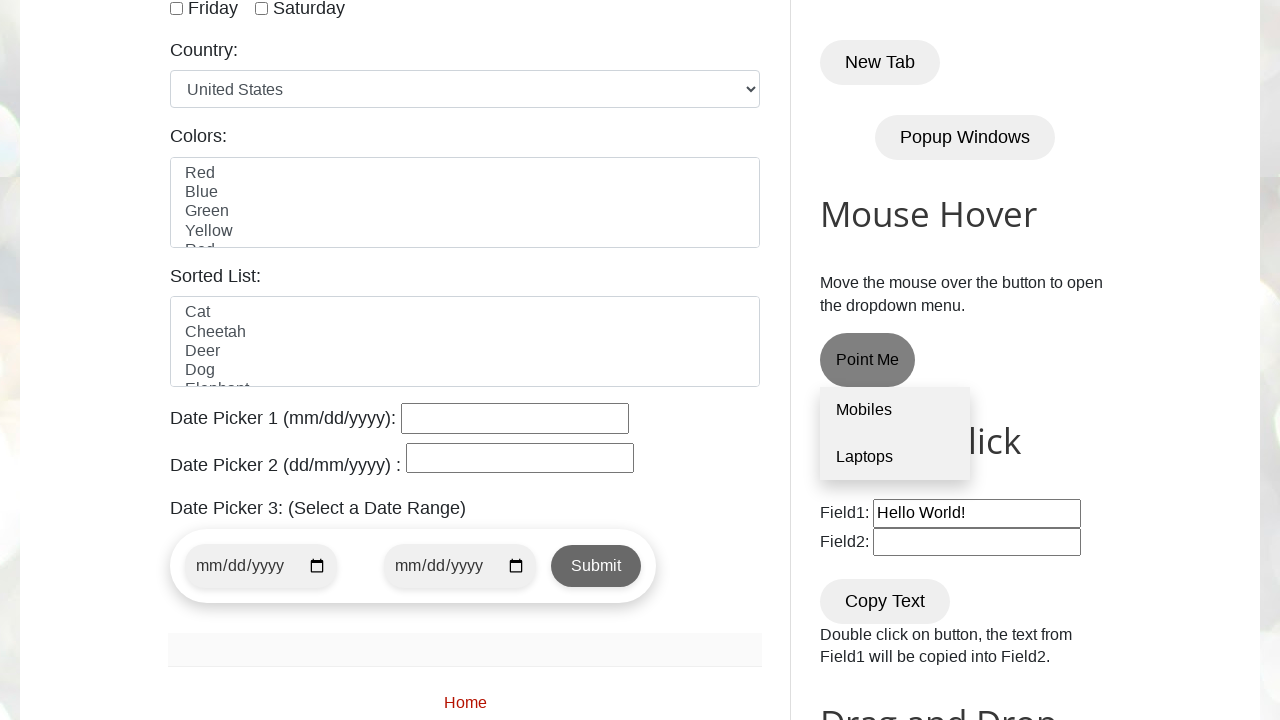

Hovered over Laptops option in dropdown menu at (895, 457) on .dropdown-content a:nth-child(2)
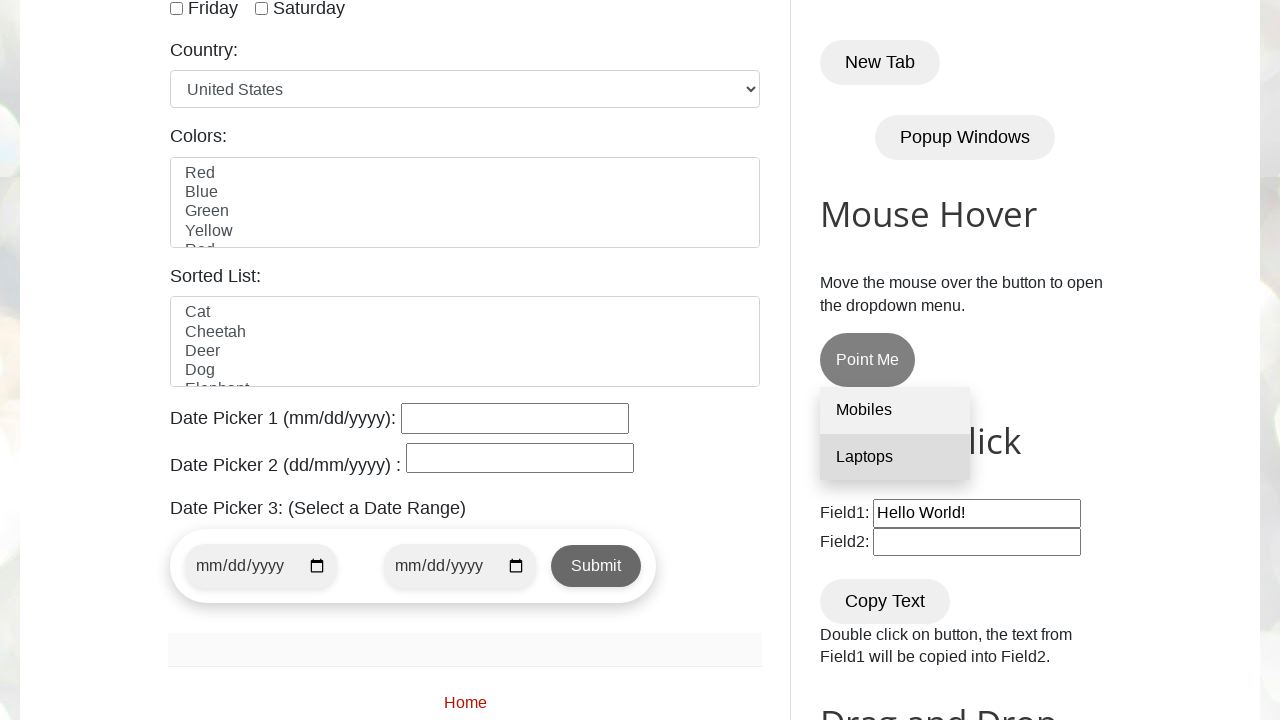

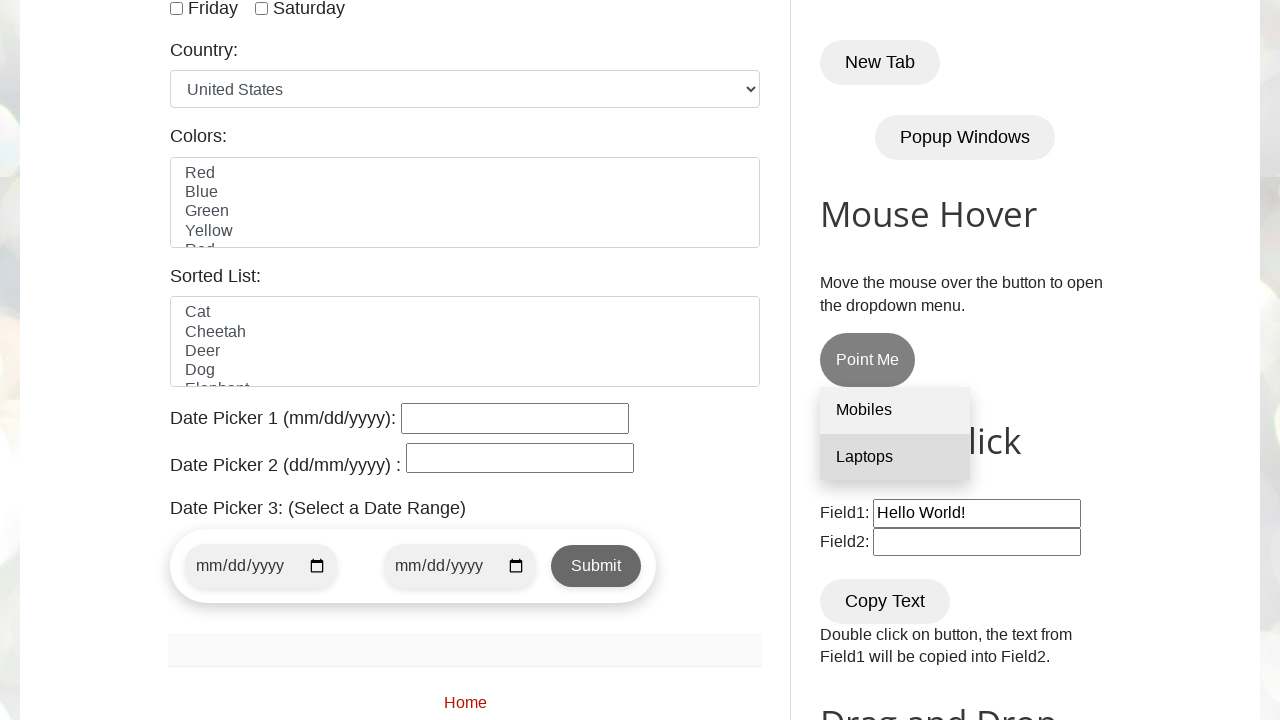